Tests drag and drop functionality by navigating to a drag-and-drop demo page, performing a drag and drop action, refreshing the page, and then performing the same action using click-and-hold approach

Starting URL: https://crossbrowsertesting.github.io/

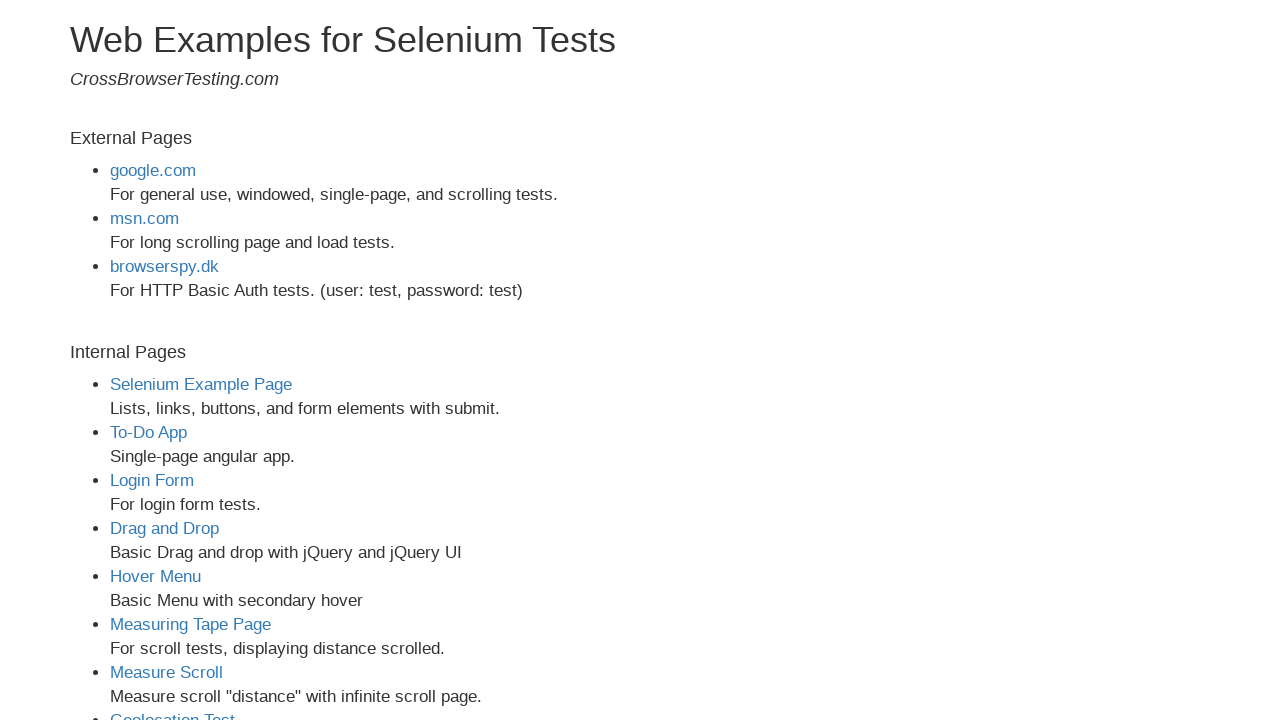

Clicked on drag-and-drop demo link at (164, 528) on [href='drag-and-drop.html']
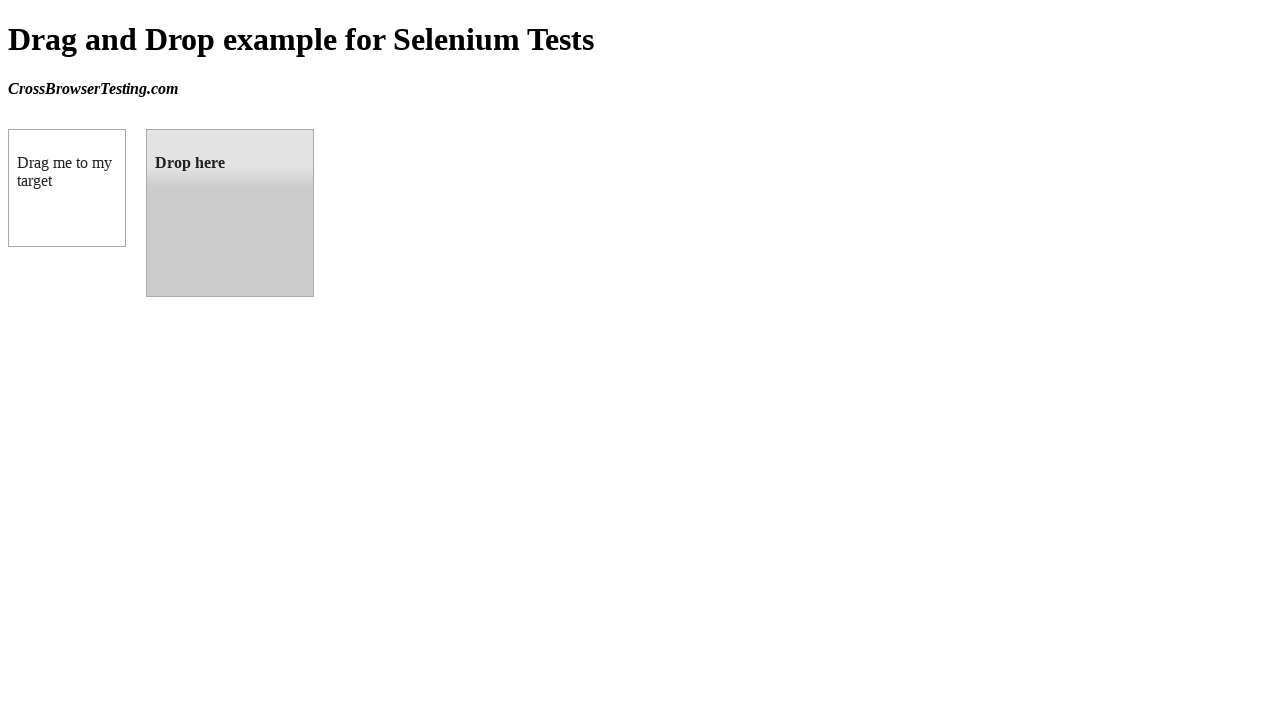

Waited for draggable element to be present
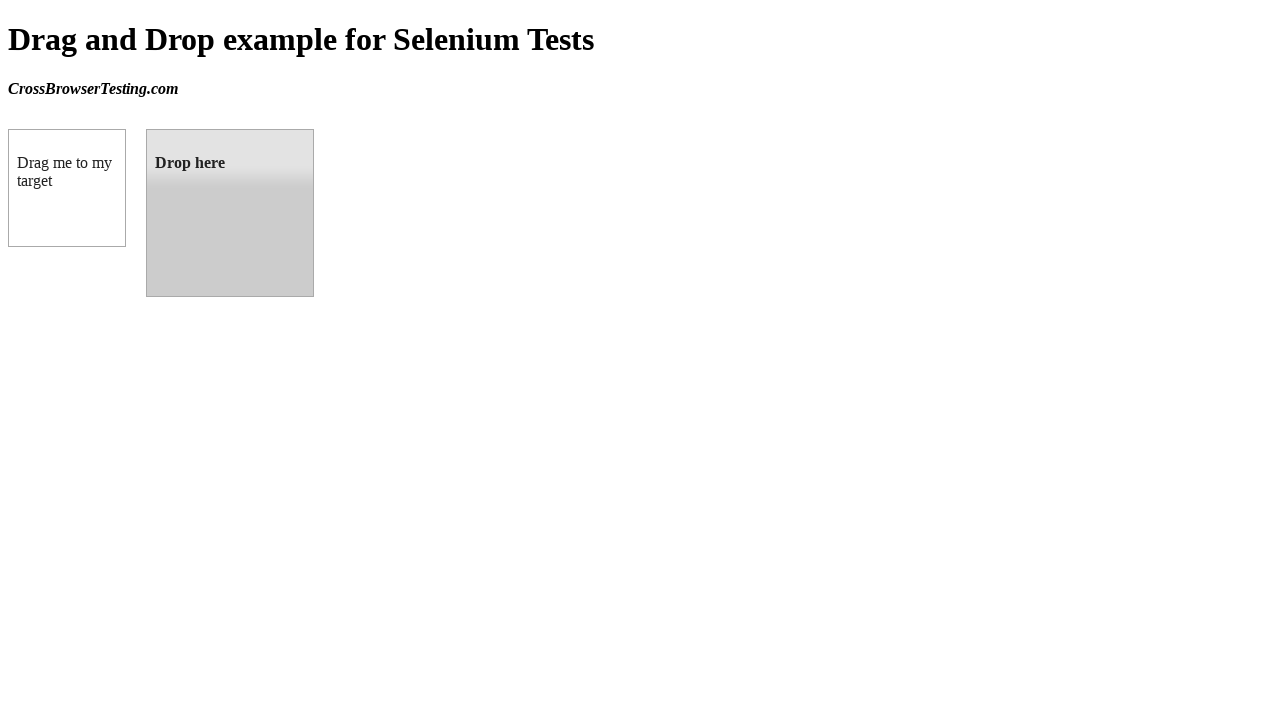

Waited for droppable element to be present
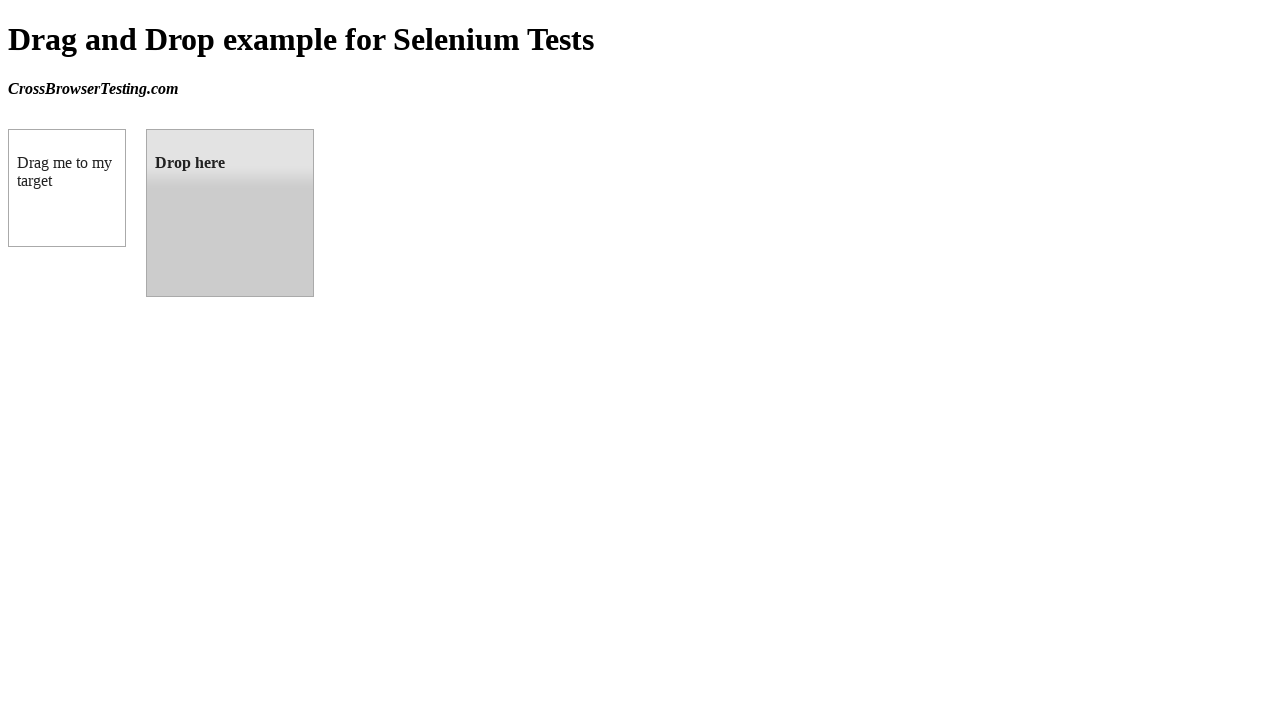

Performed drag and drop action using drag_to method at (230, 213)
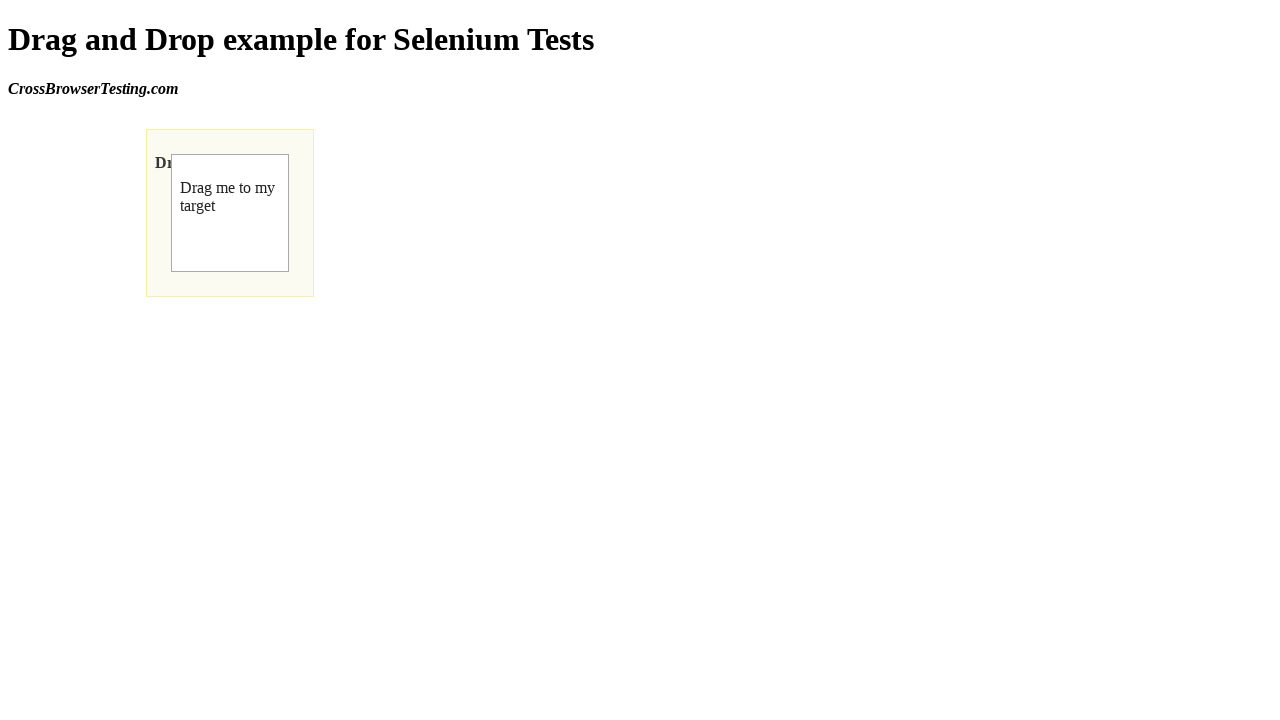

Refreshed the page
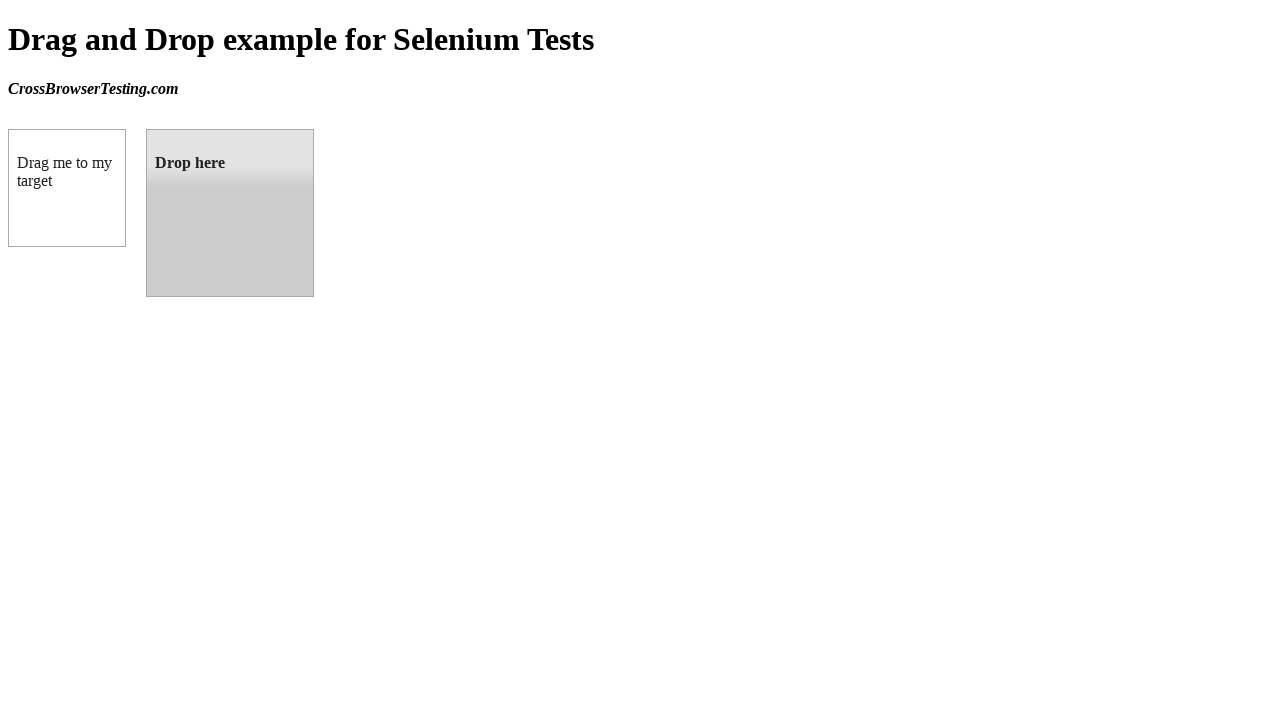

Waited for draggable element after refresh
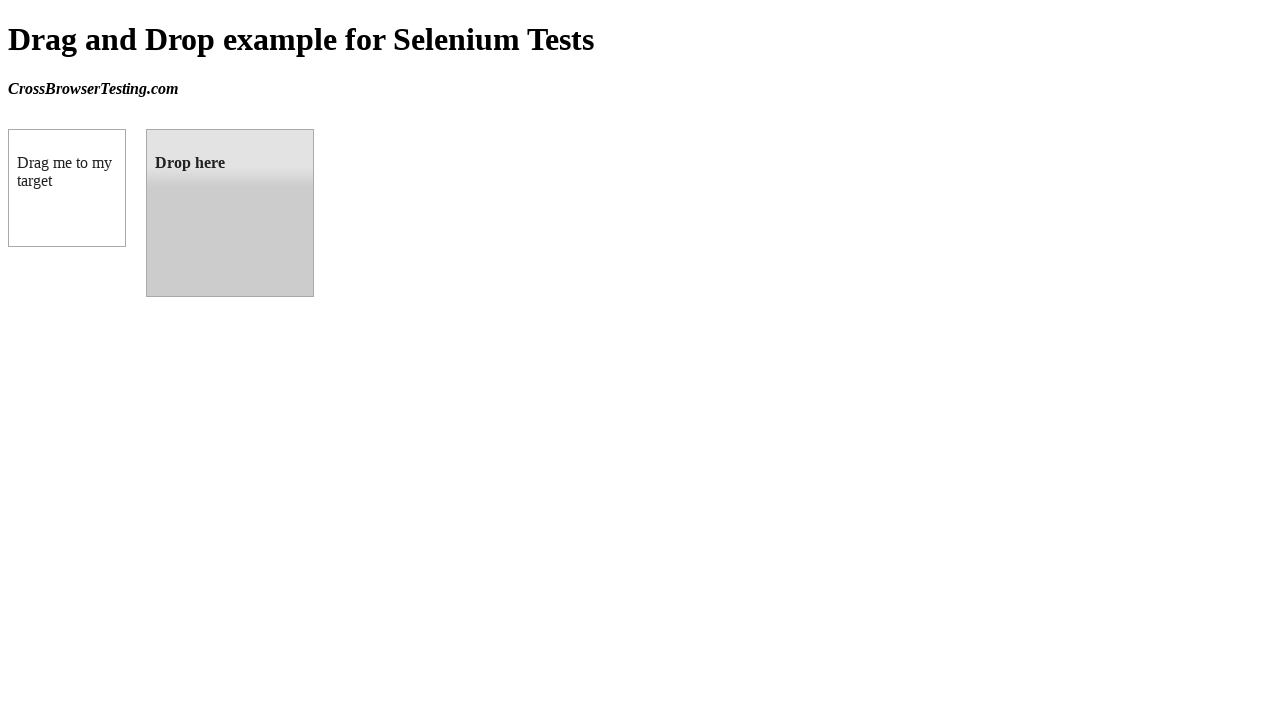

Waited for droppable element after refresh
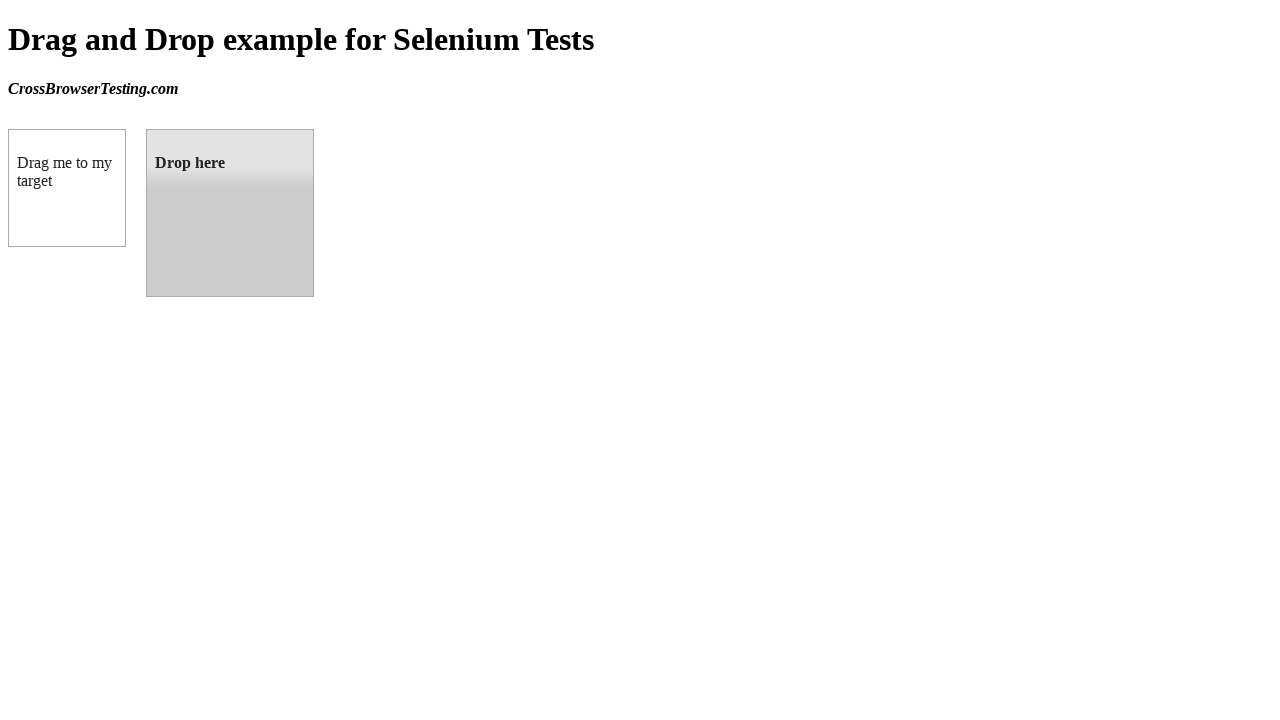

Performed drag and drop action again using click-and-hold approach at (230, 213)
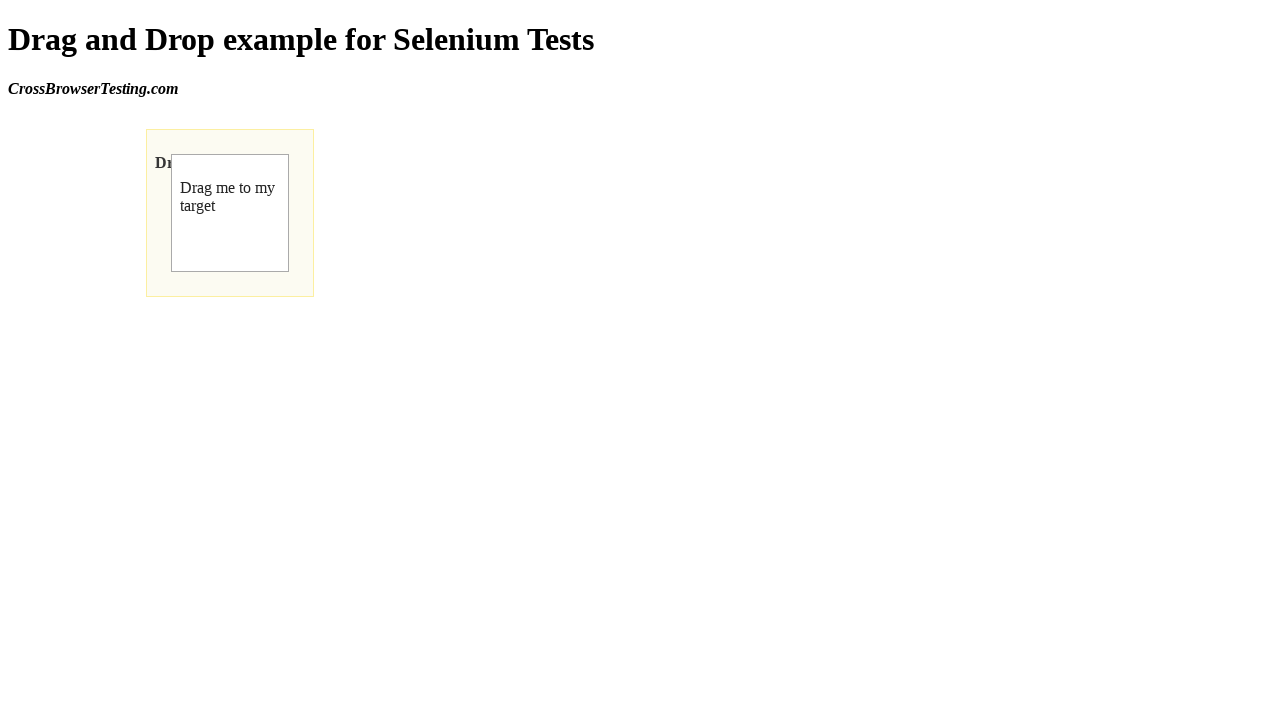

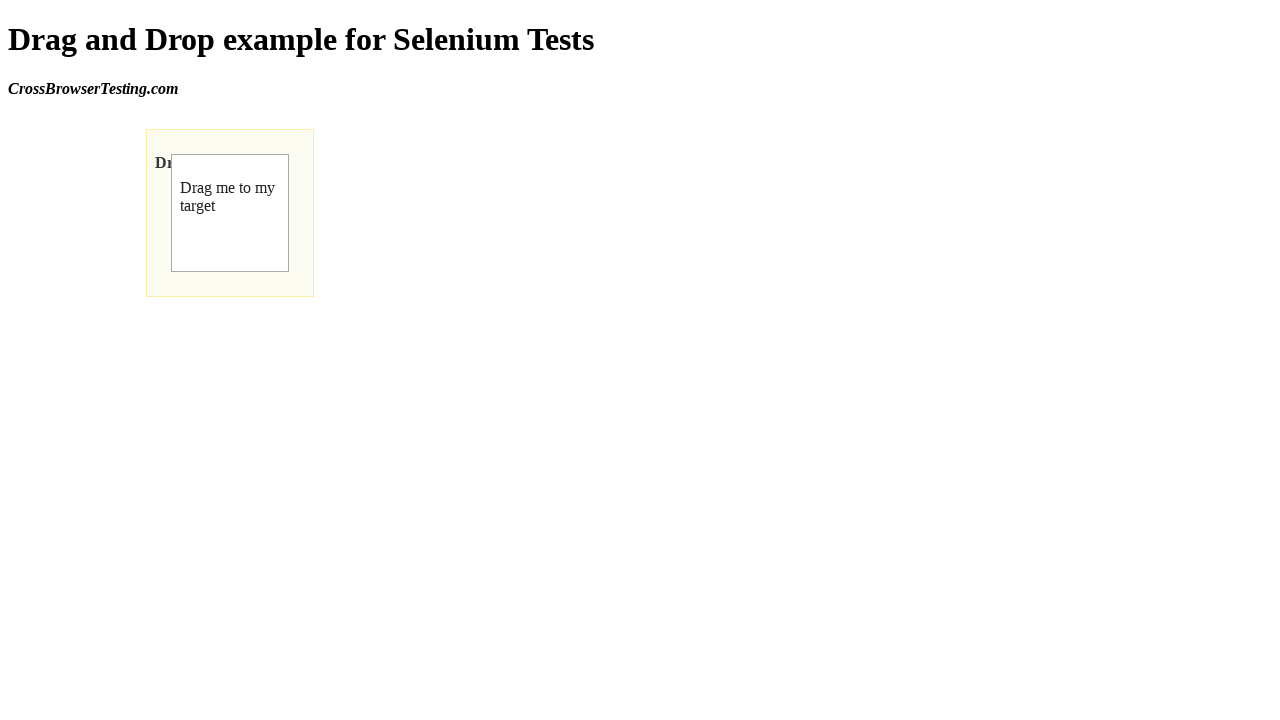